Tests the signup functionality by filling in a name and email on the signup form and clicking the signup button

Starting URL: https://www.automationexercise.com/login

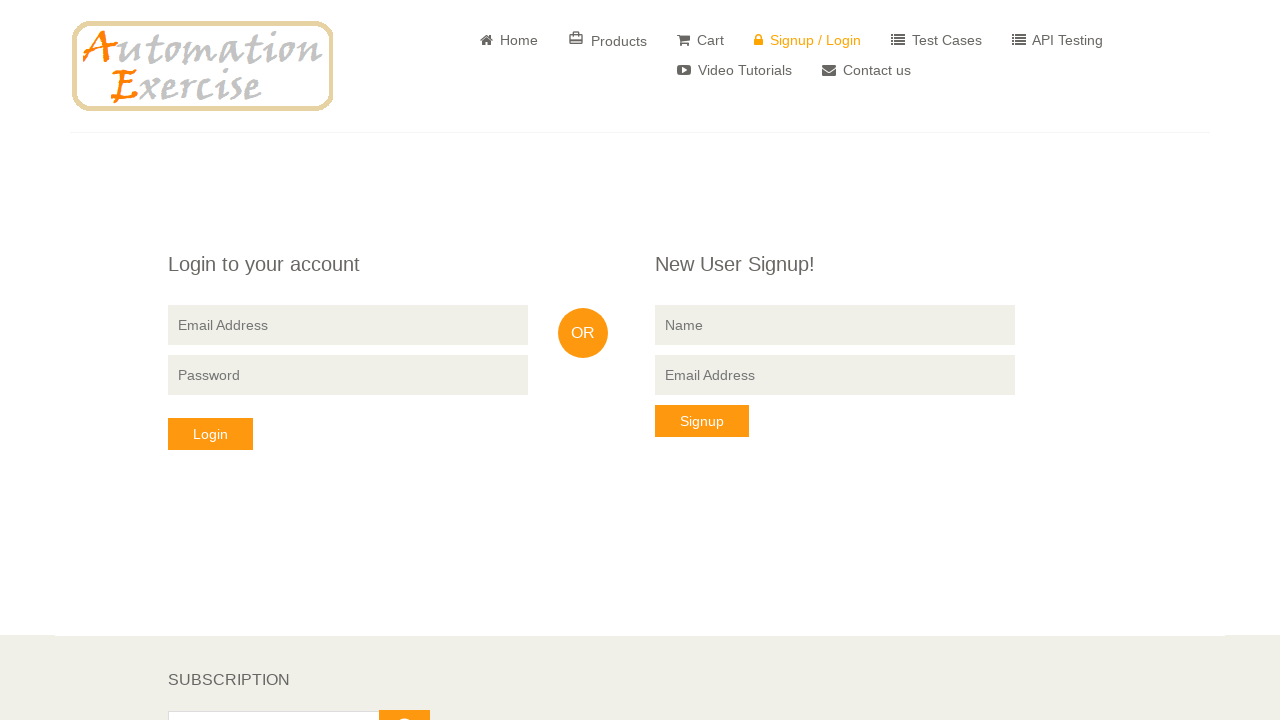

Filled name field with 'JohnDoe2024' on internal:attr=[placeholder="Name"i]
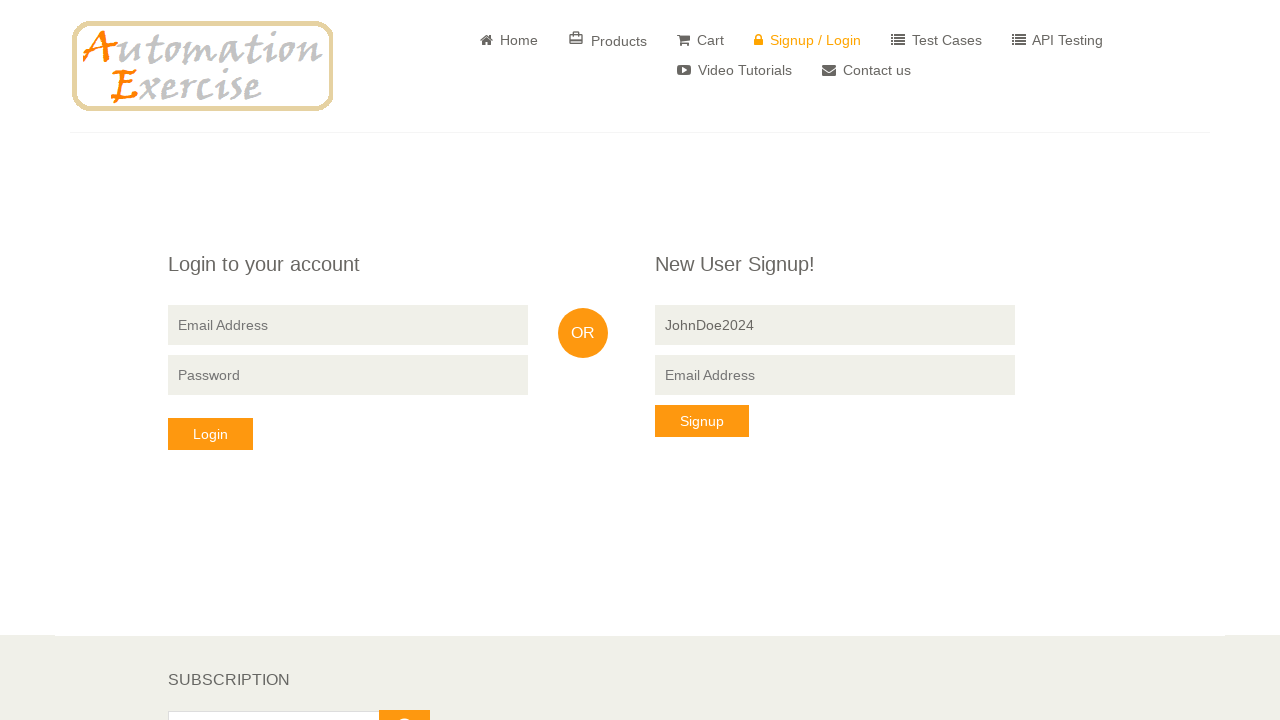

Filled email field with 'johndoe2024@testmail.com' on xpath=//div[@class="signup-form"]//input[@type = "email"]
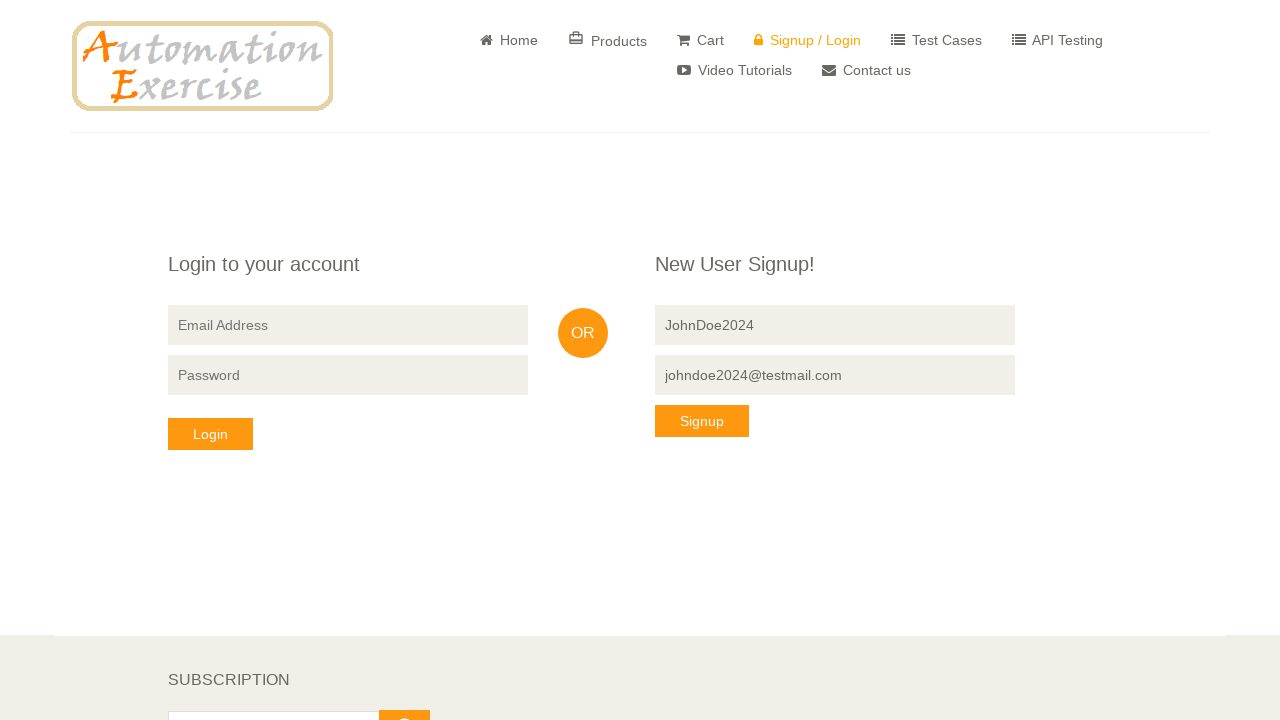

Clicked the Signup button at (702, 421) on internal:role=button[name="Signup"i]
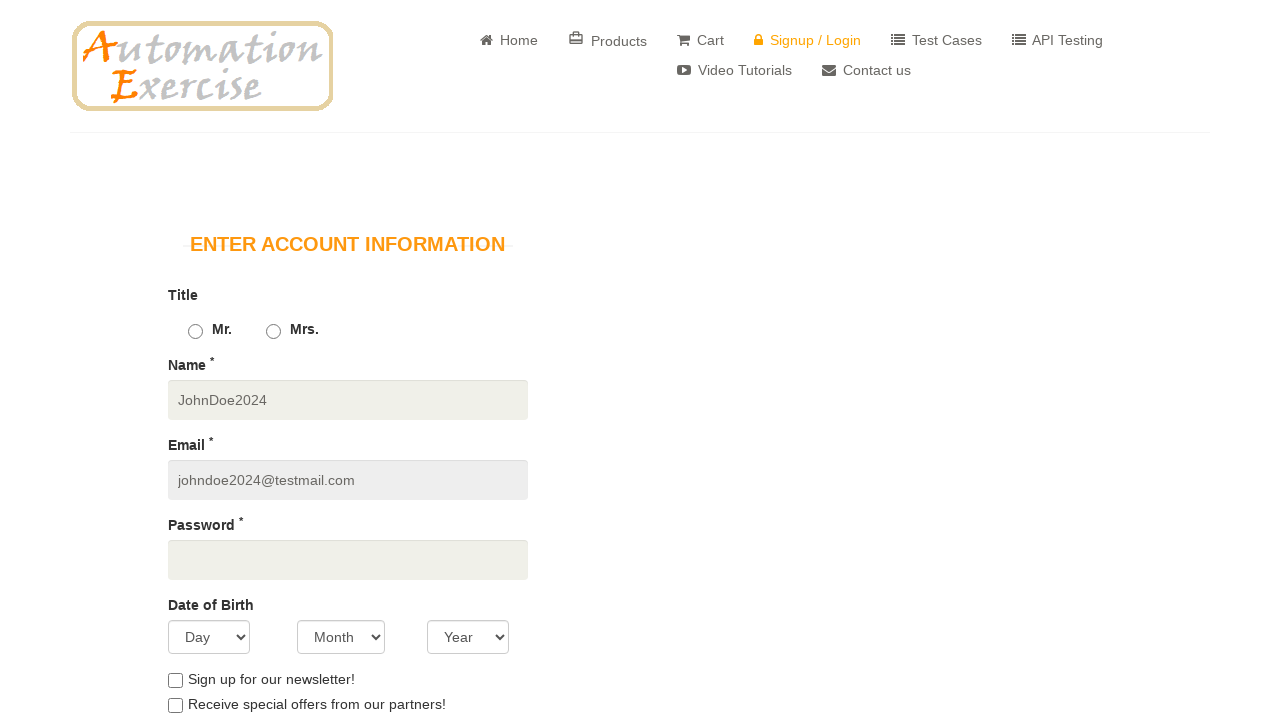

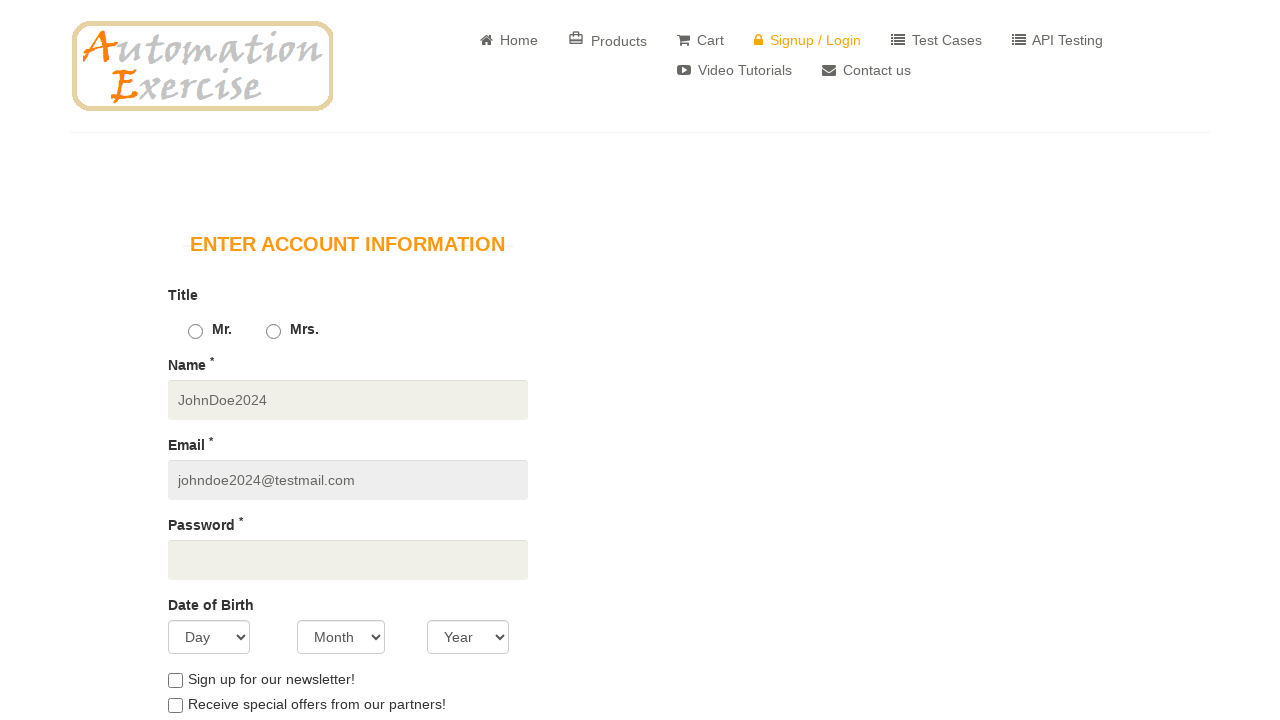